Navigates to QA Click Academy homepage and verifies that link elements are present on the page

Starting URL: http://qaclickacademy.com/

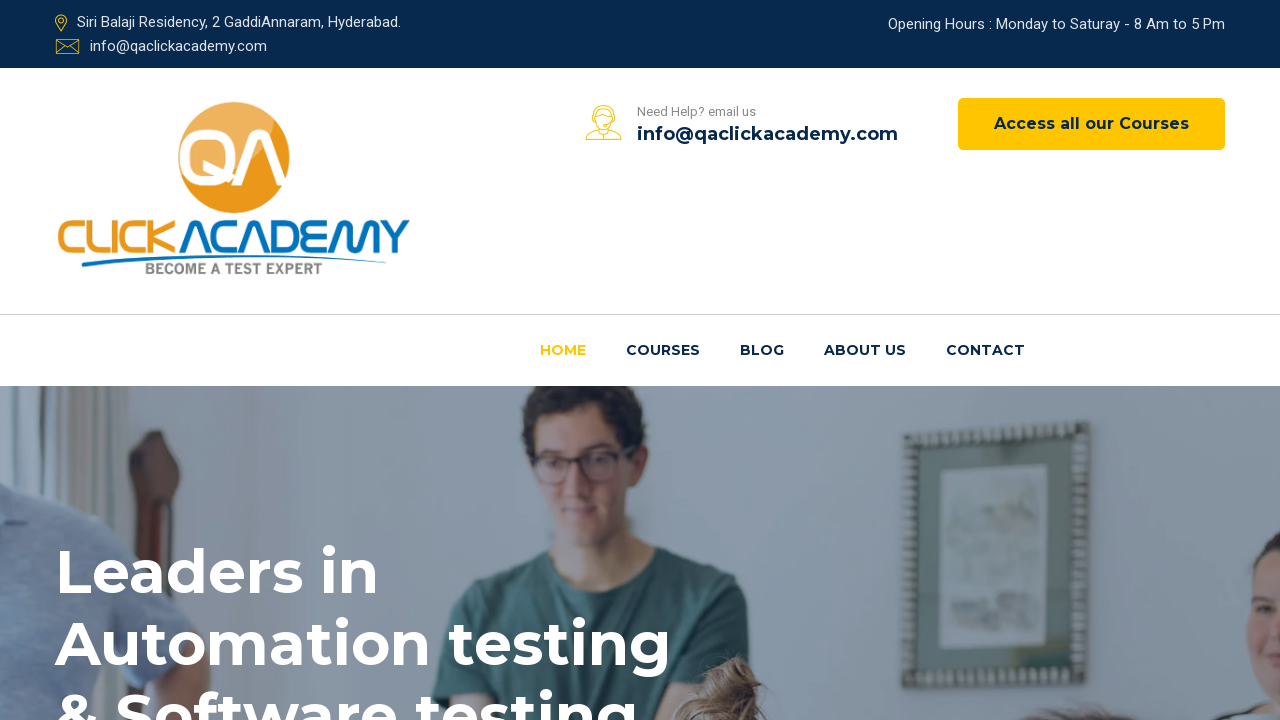

Navigated to QA Click Academy homepage
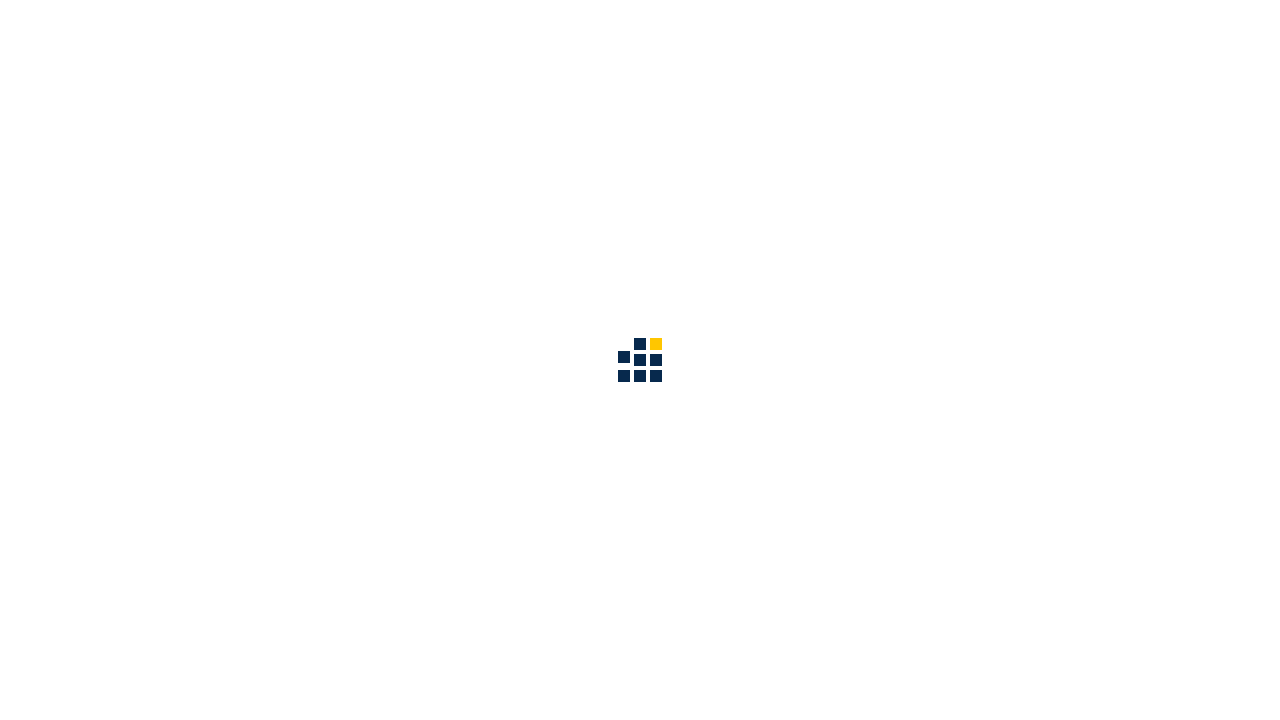

Waited for link elements to load on page
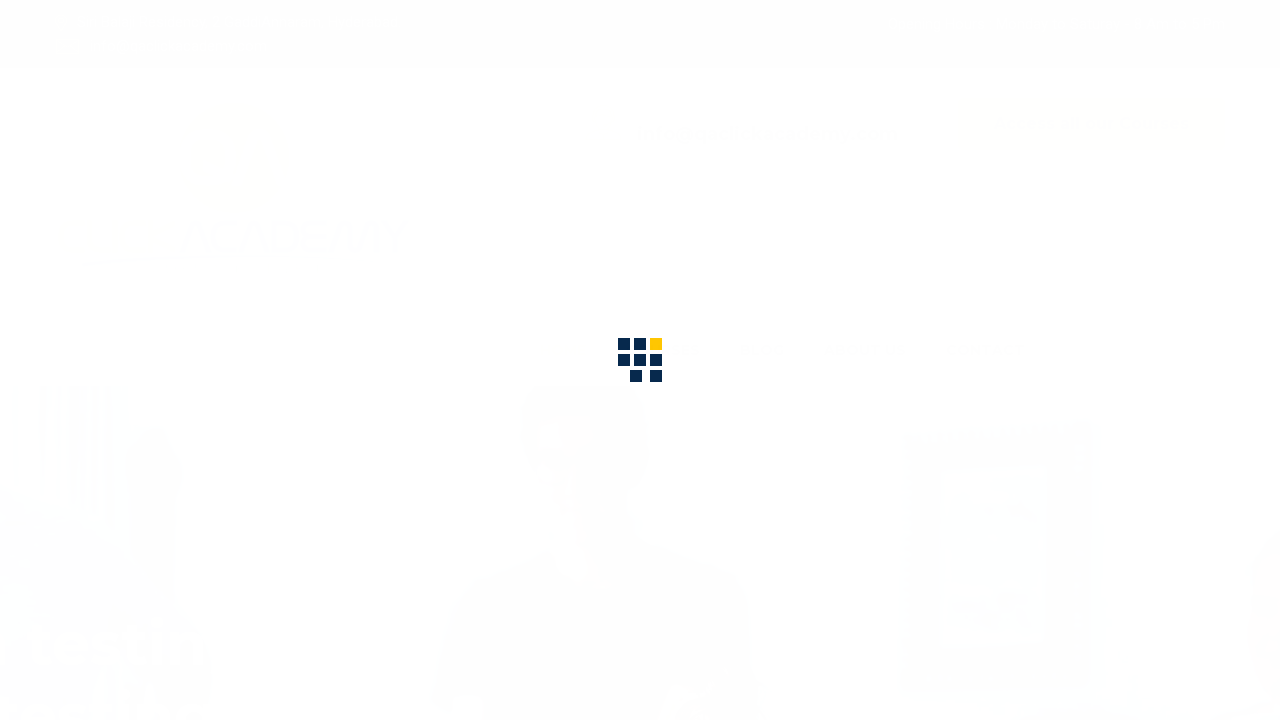

Located all link elements on page - found 96 links
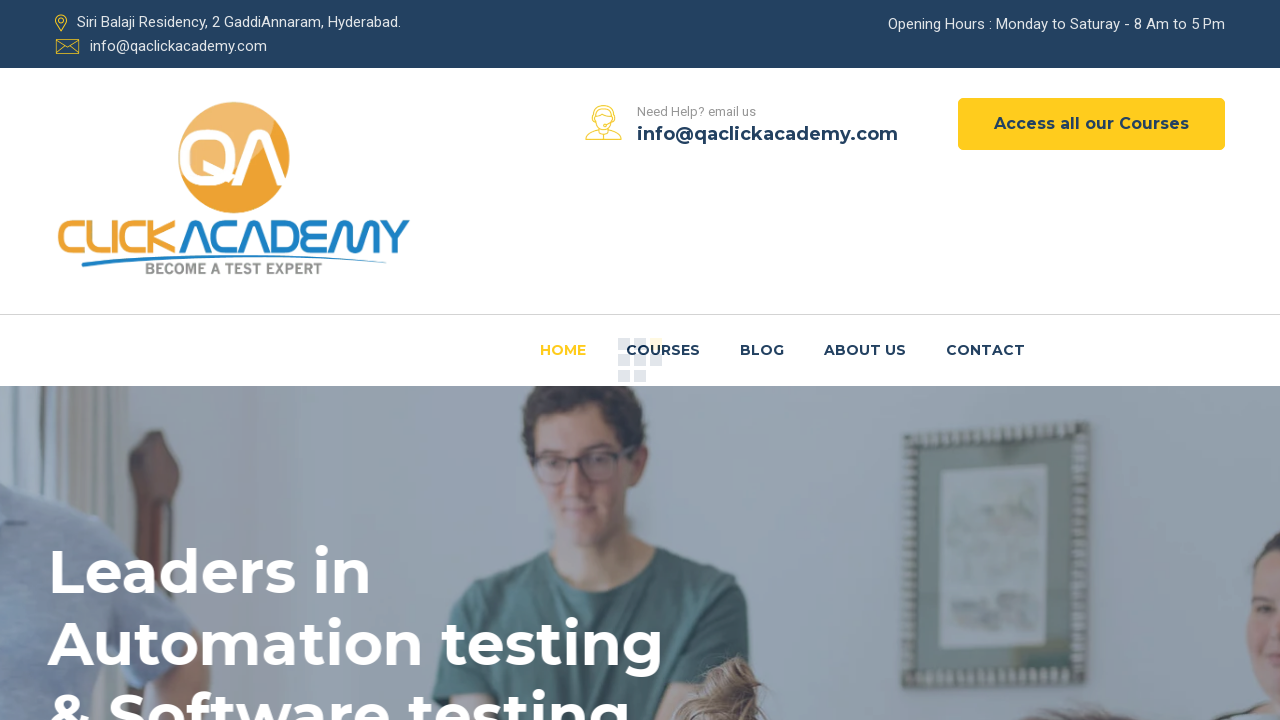

Verified that link elements are present on the page
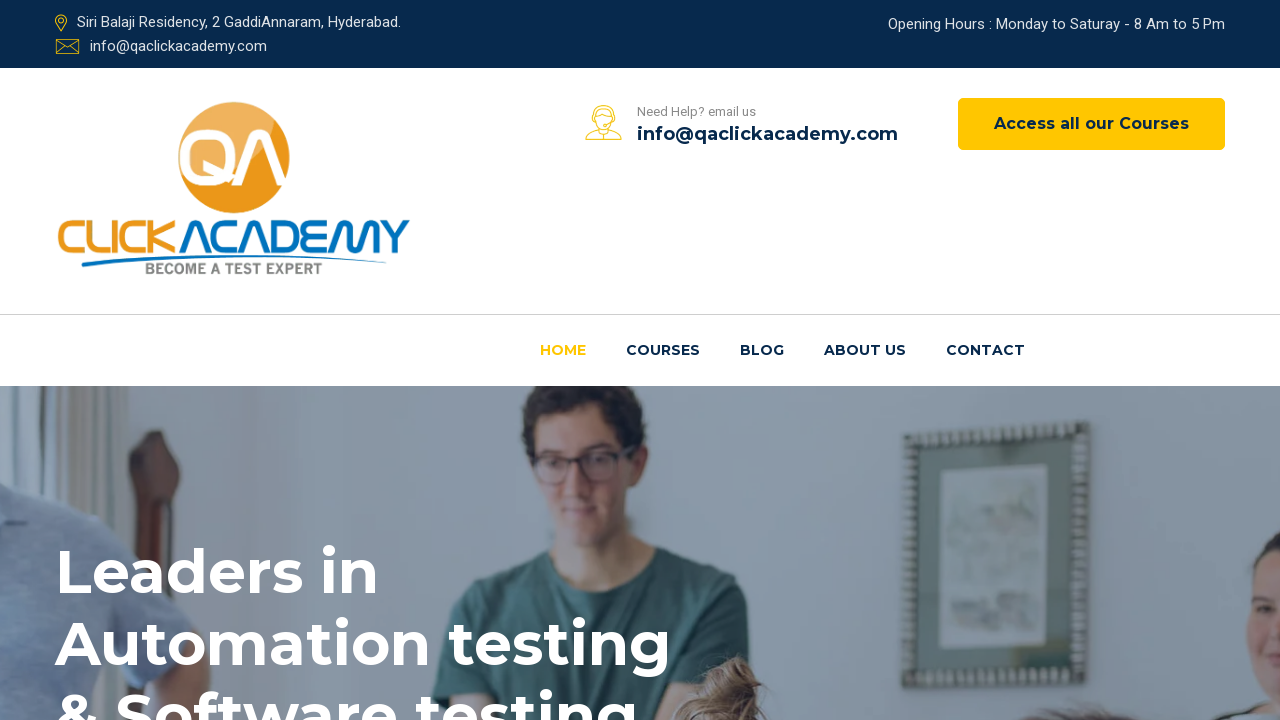

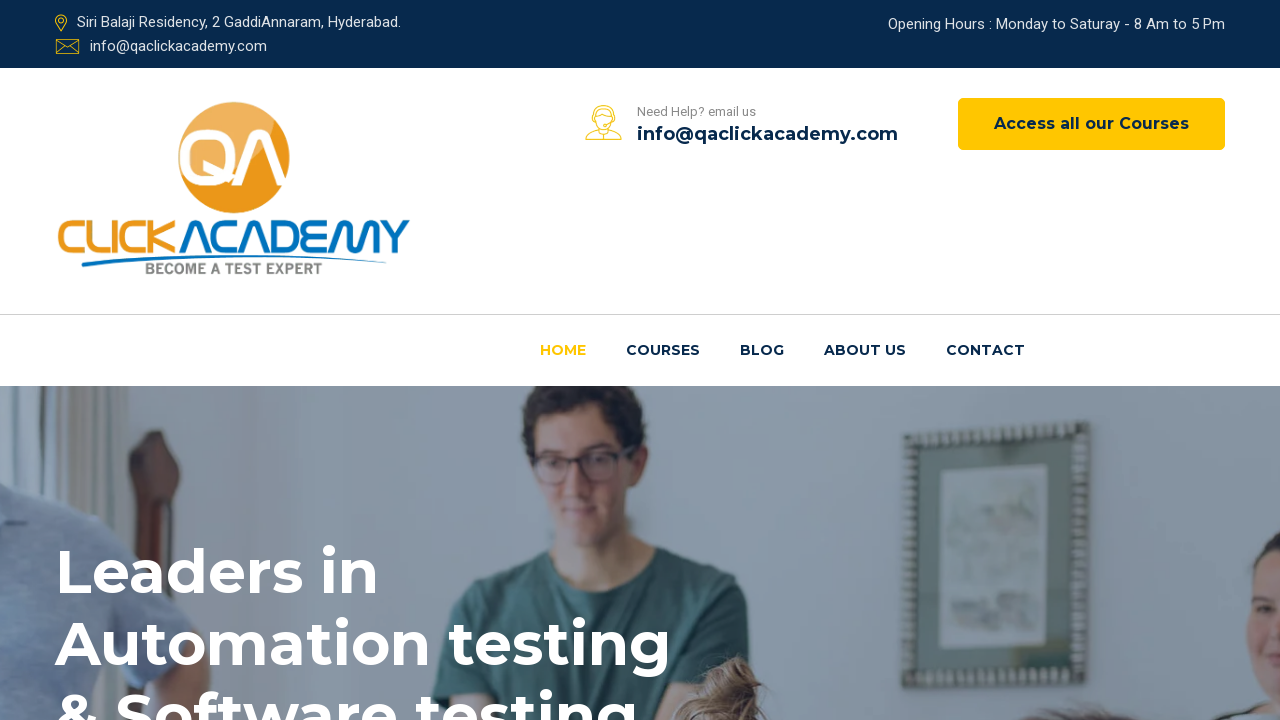